Tests invalid order status lookup by entering an invalid order number and verifying the "not found" error is displayed

Starting URL: https://qa-scooter.praktikum-services.ru/

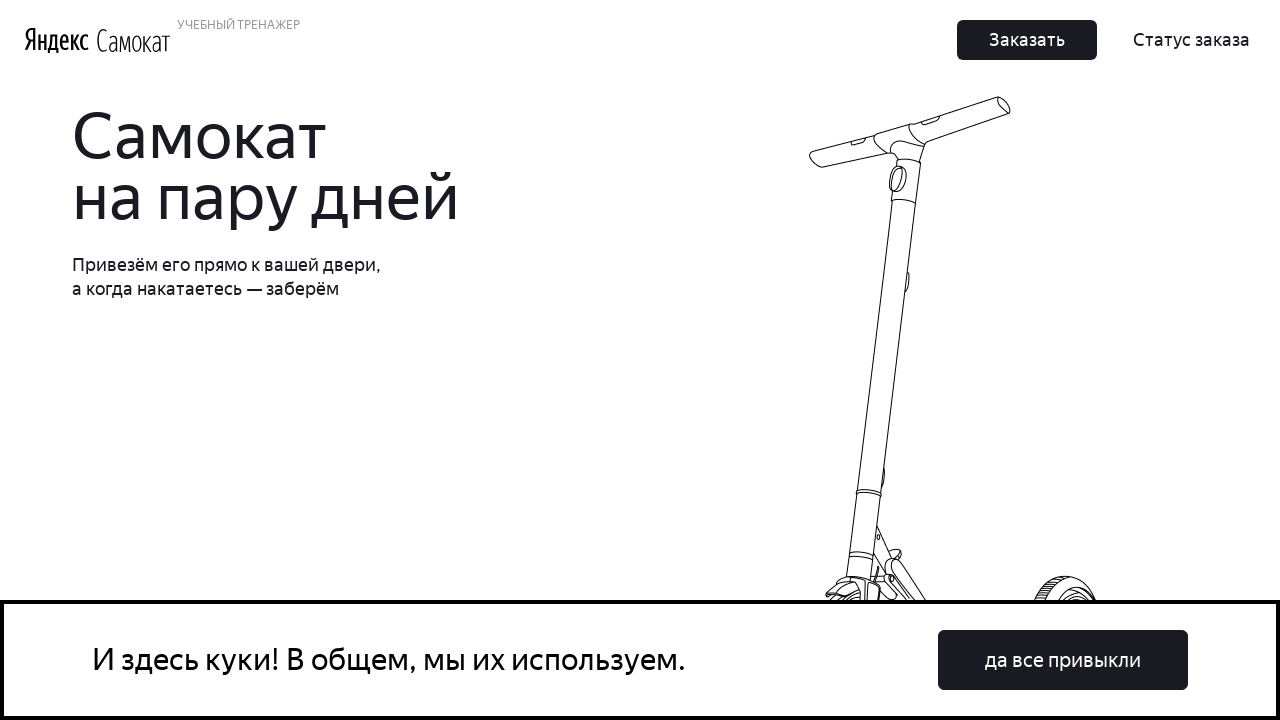

Clicked on 'Статус заказа' (Order Status) button at (1192, 40) on button:has-text('Статус заказа')
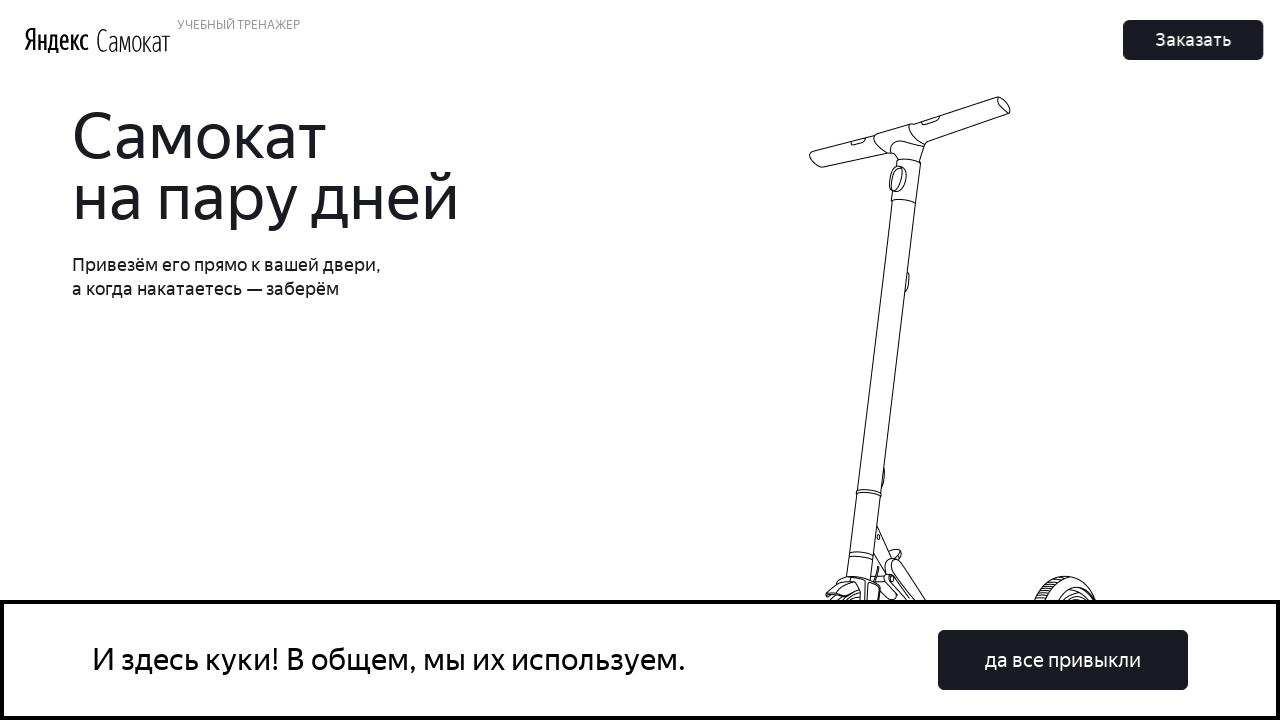

Entered invalid order number '123456' into the order number field on input[placeholder='Введите номер заказа']
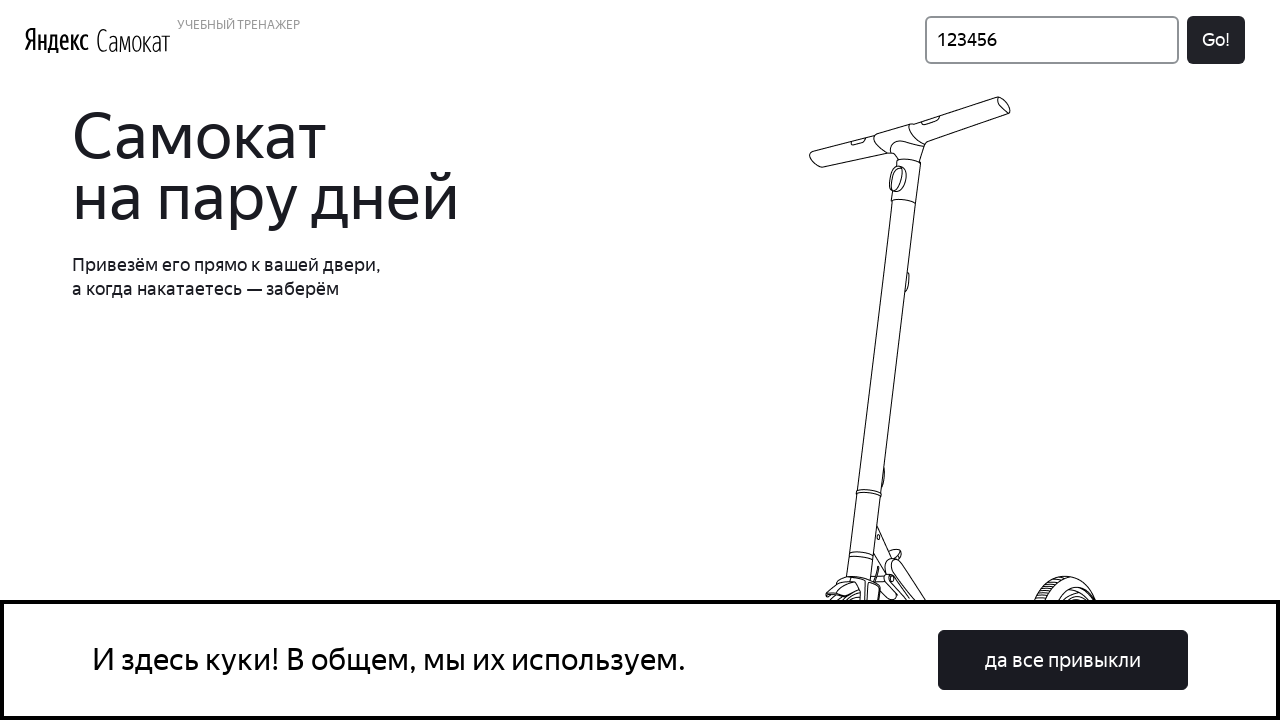

Clicked 'Go!' button to search for the order at (1216, 40) on button:has-text('Go!')
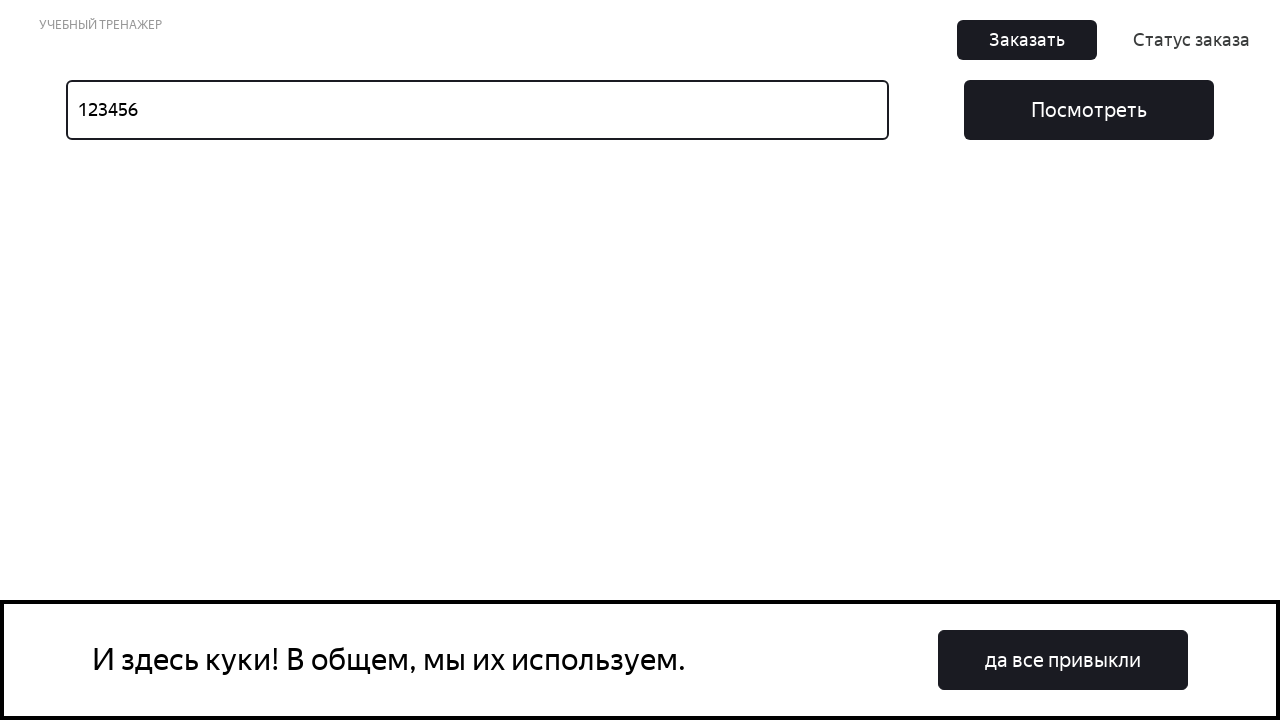

Verified that 'Not found' error image is displayed for invalid order number
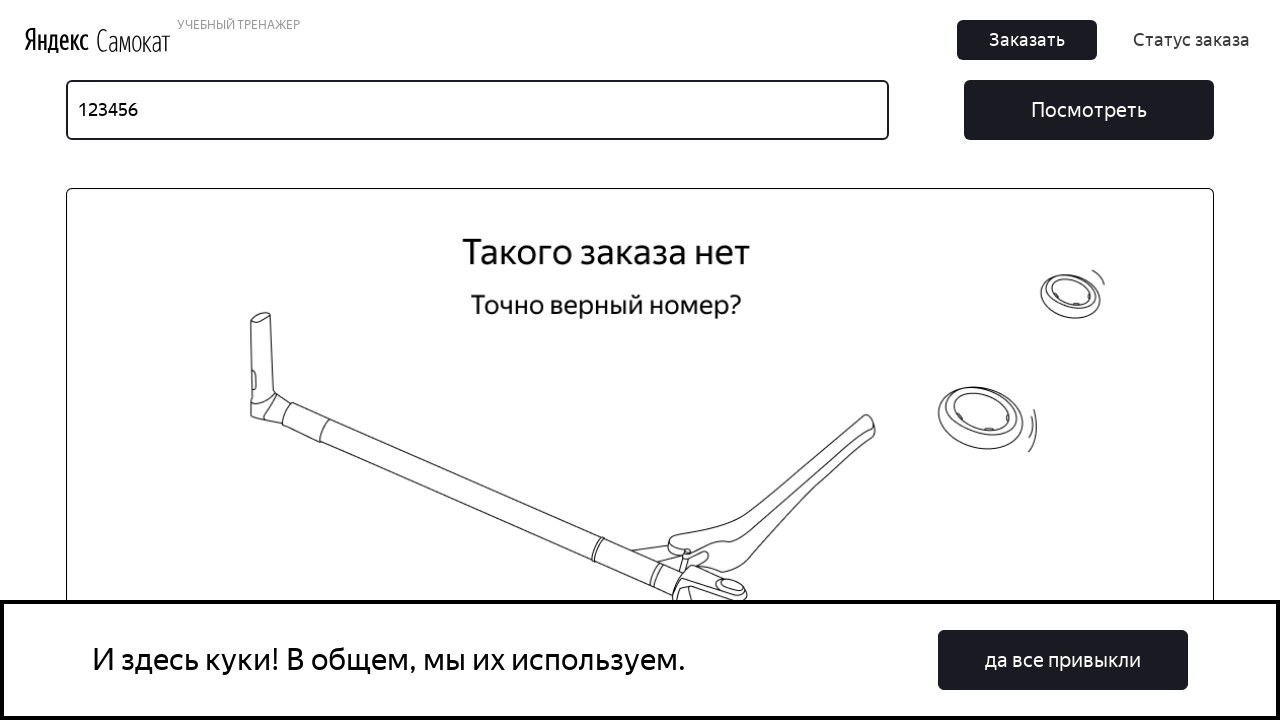

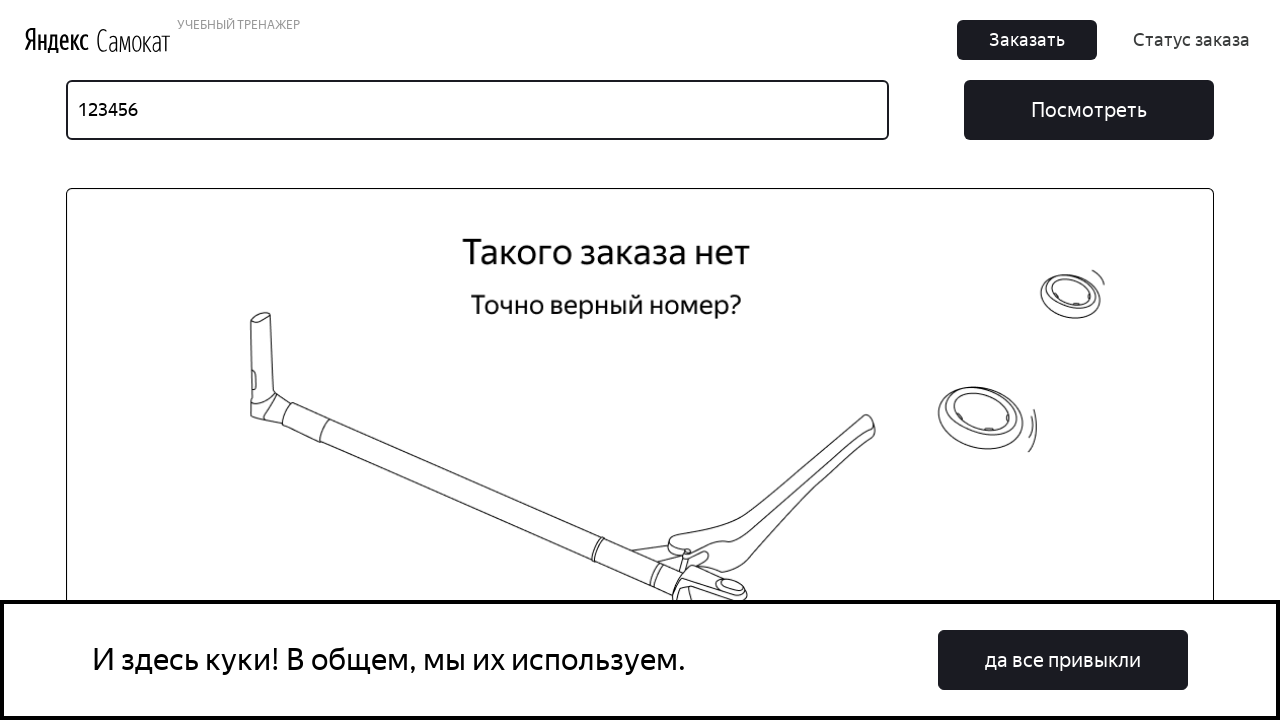